Fills out a registration form with multiple fields including name and email

Starting URL: http://suninjuly.github.io/registration2.html

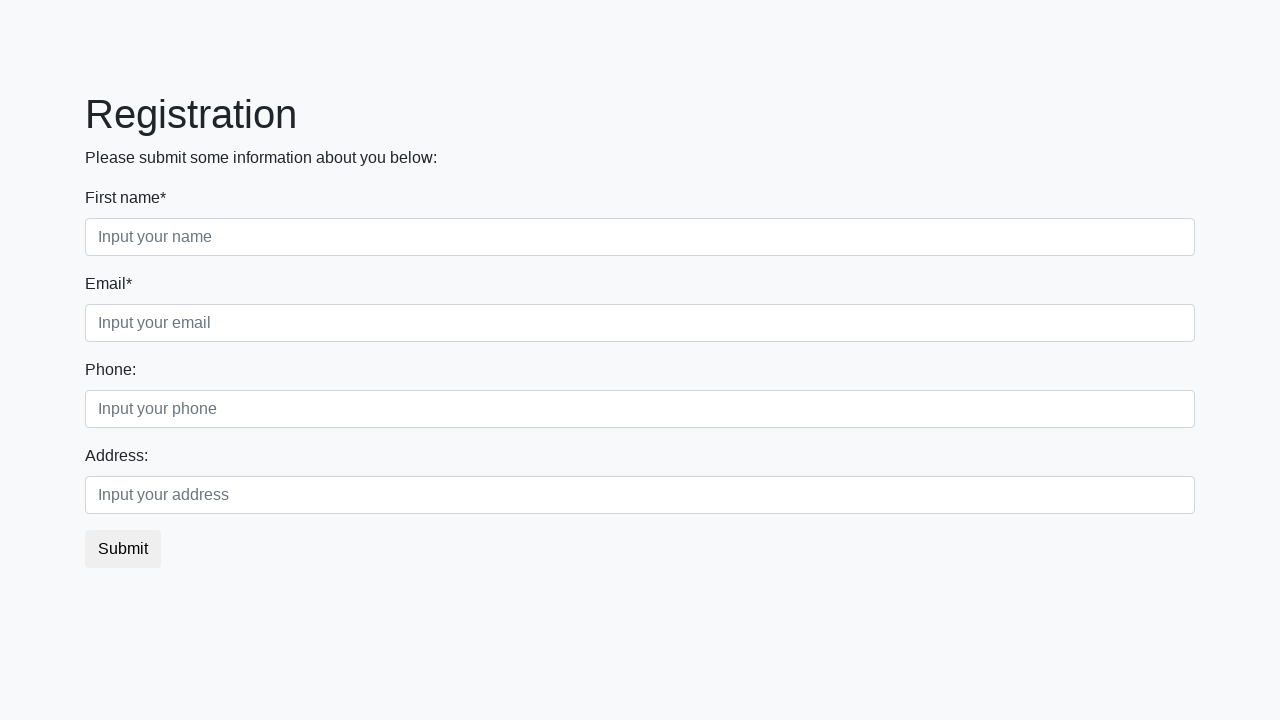

Filled first input field with 'mikhail' on input.form-control.first
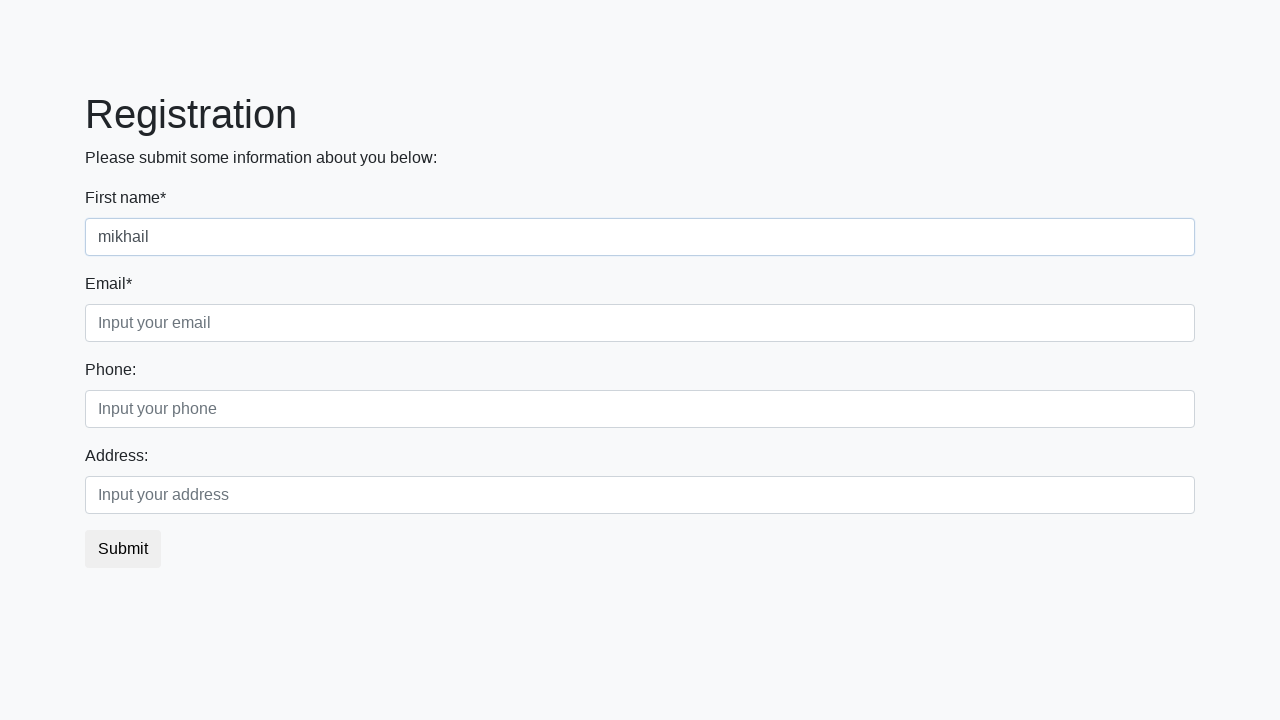

Filled email field with 'blablab333@mail.ru' on input.form-control.third
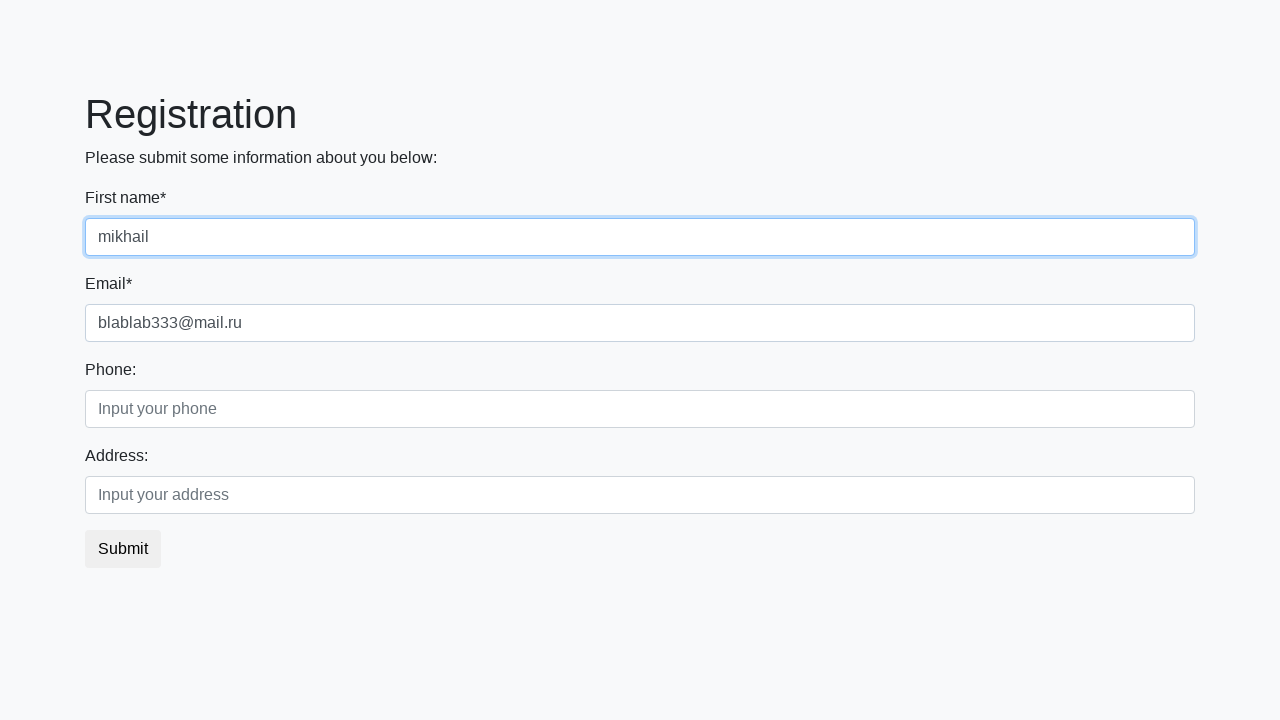

Filled another first field with 'mikhail' on [class="form-control first"]
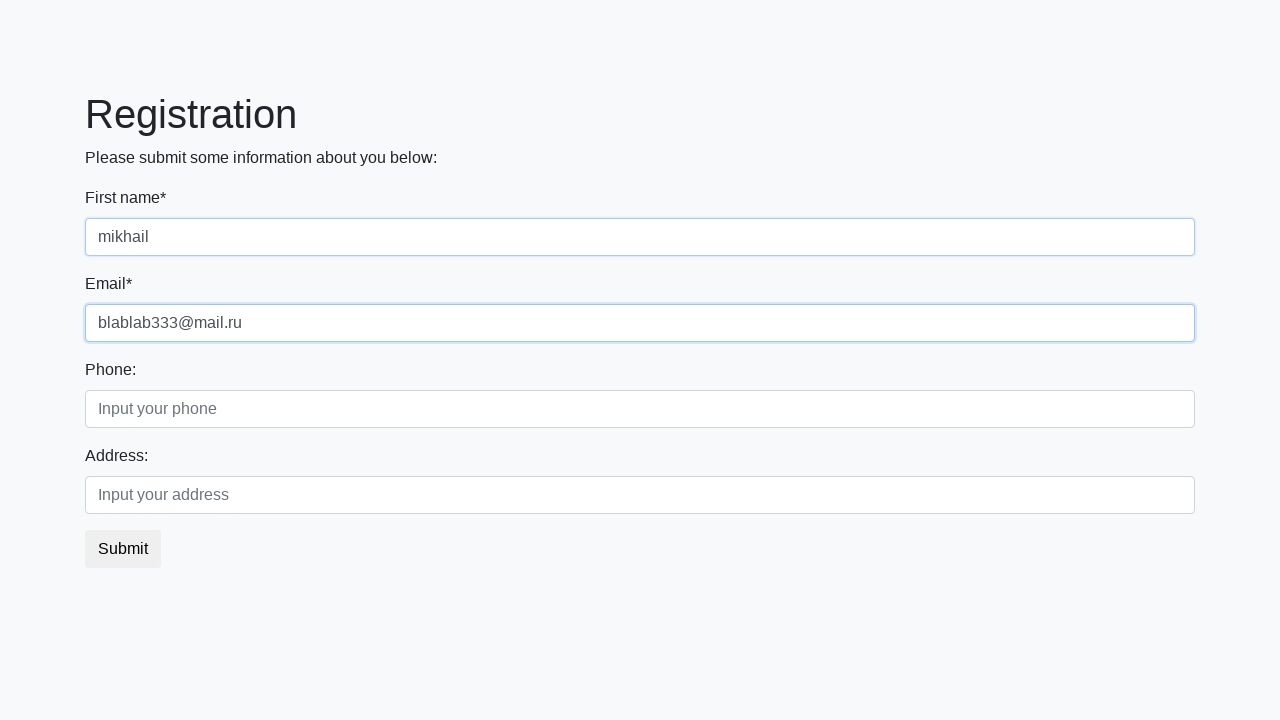

Filled second field with 'blablab333@mail.ru' on [class="form-control second"]
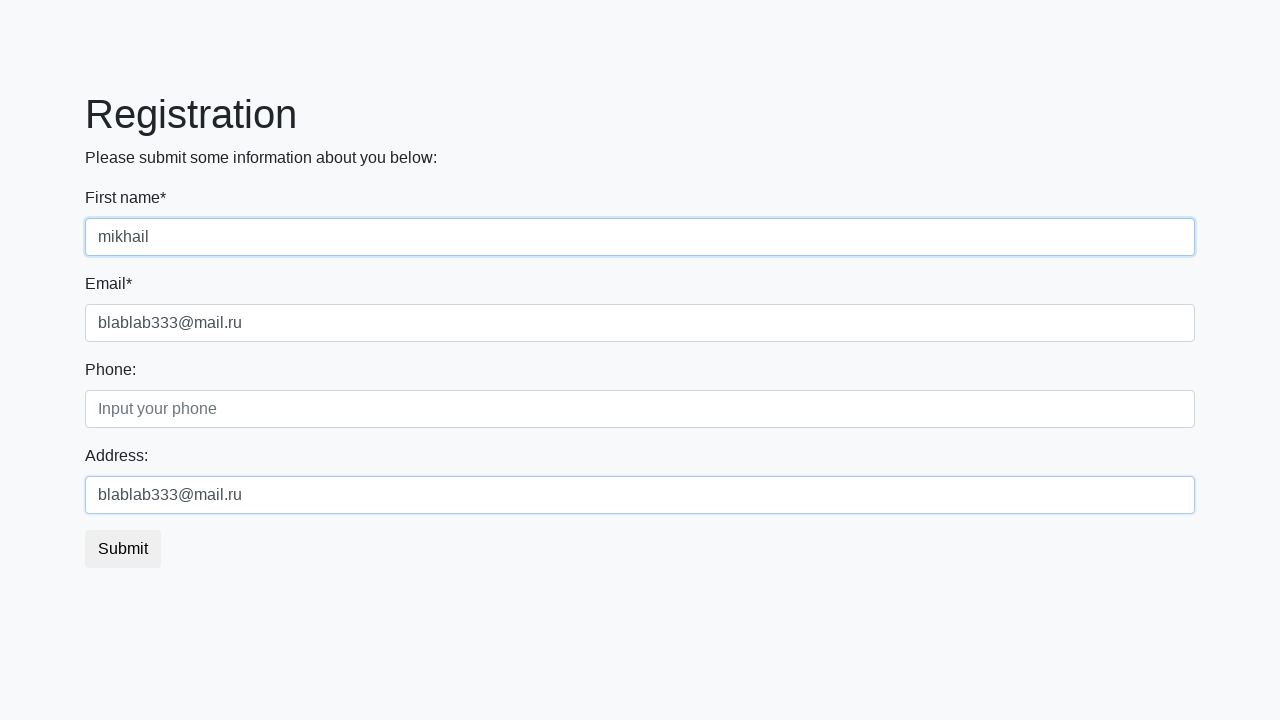

Clicked submit button to submit registration form at (123, 549) on xpath=/html/body/div[1]/form/button
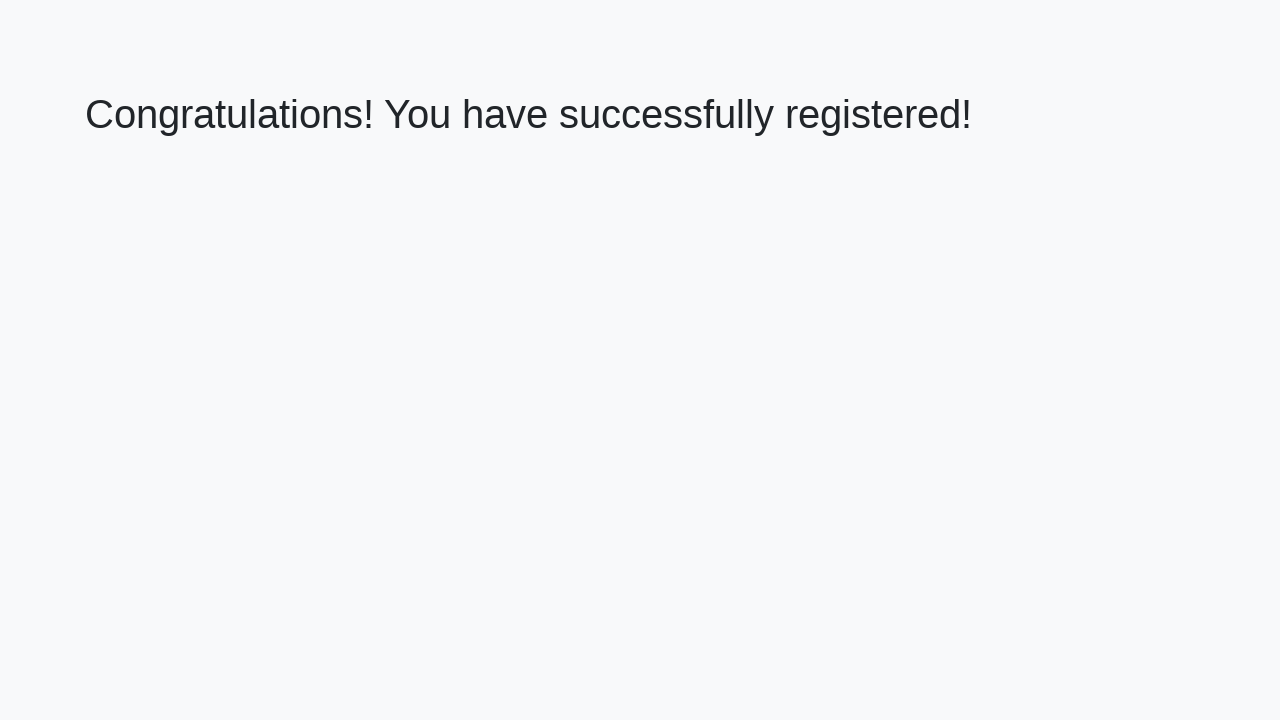

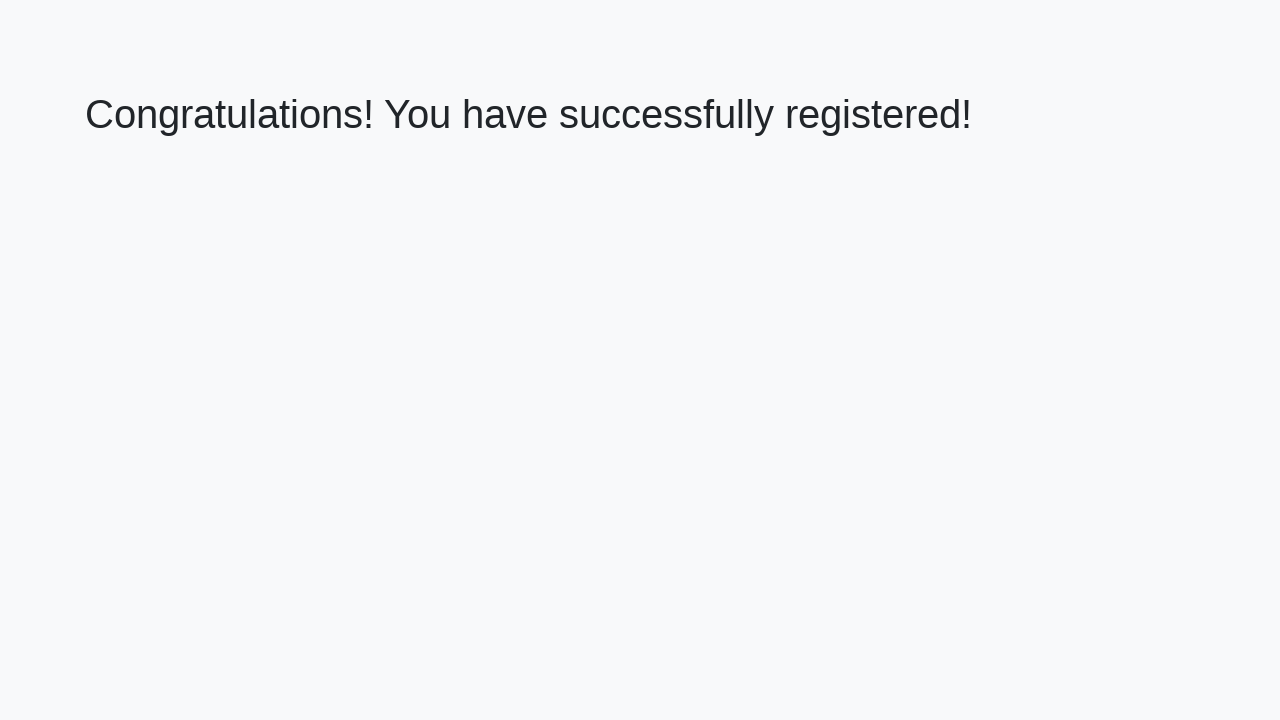